Tests that entered text is trimmed of whitespace when editing a todo

Starting URL: https://demo.playwright.dev/todomvc

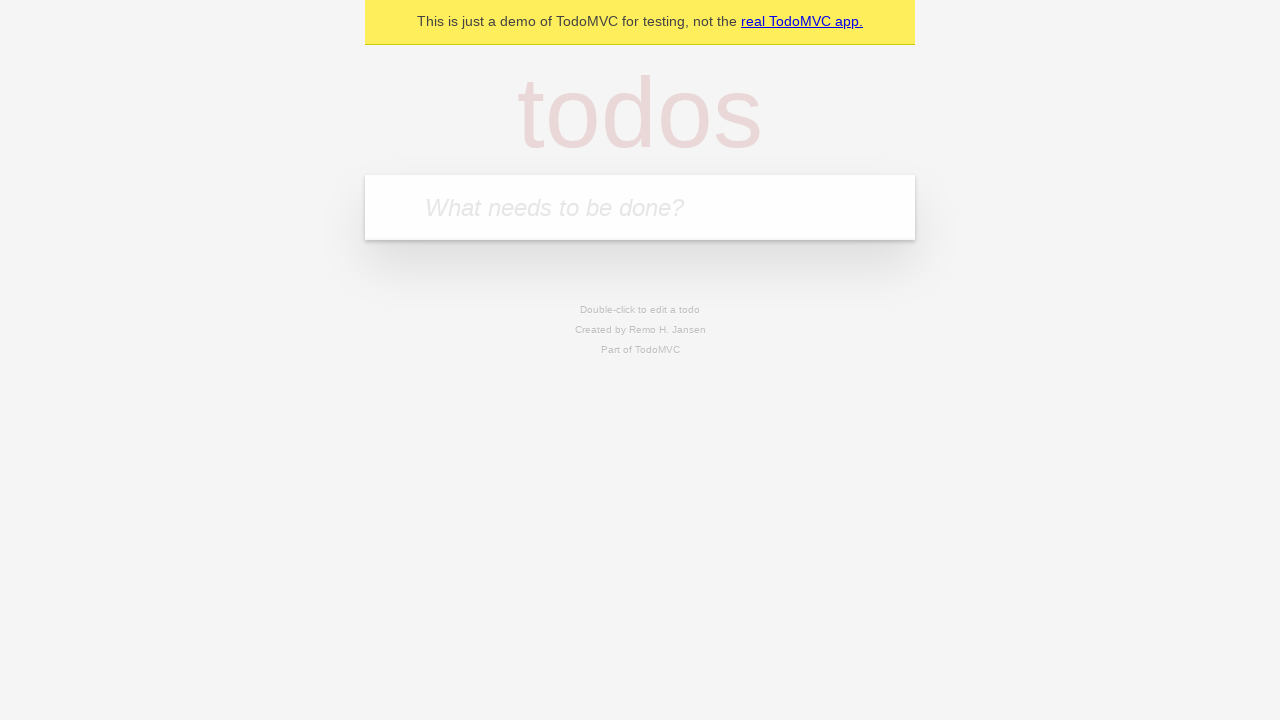

Filled todo input with 'buy some cheese' on internal:attr=[placeholder="What needs to be done?"i]
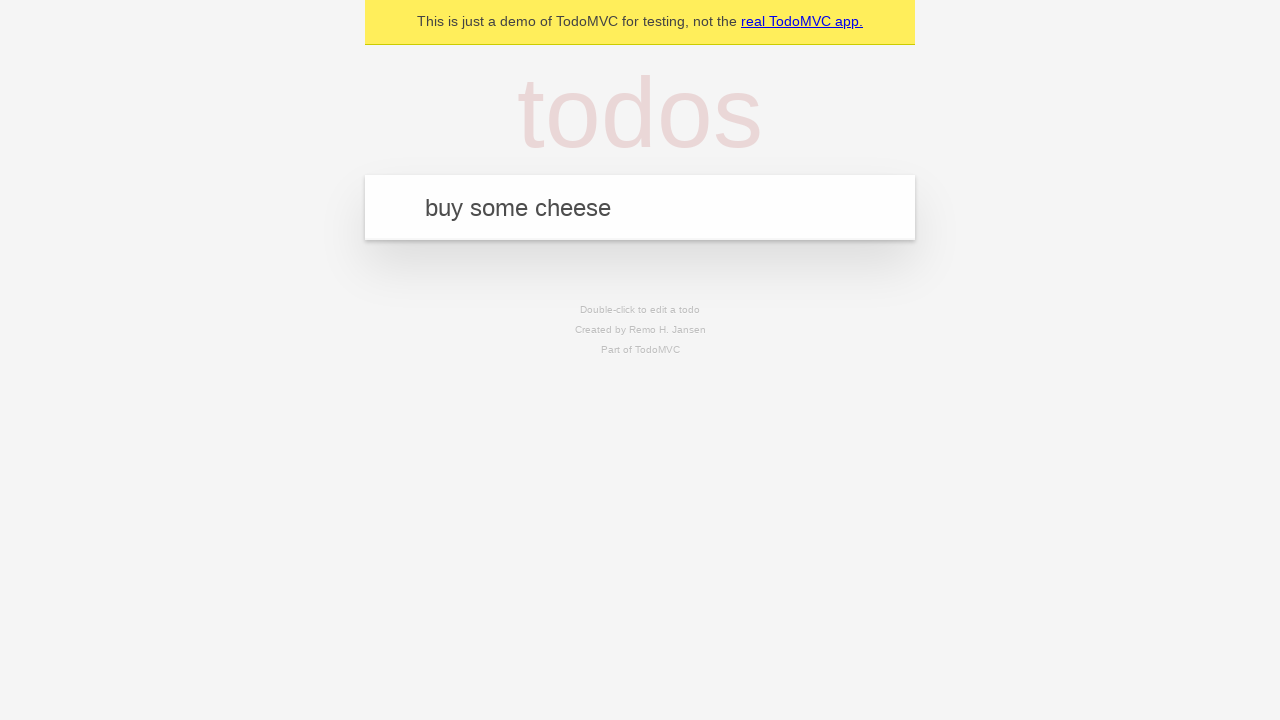

Pressed Enter to create first todo on internal:attr=[placeholder="What needs to be done?"i]
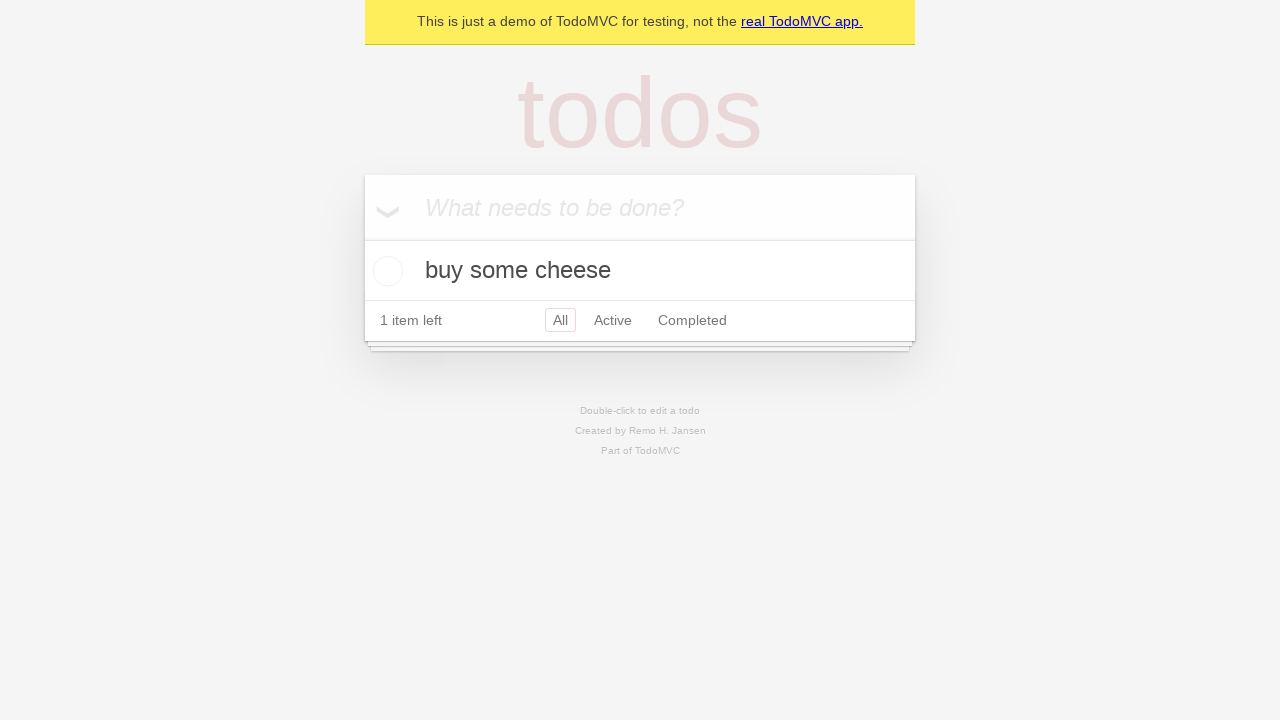

Filled todo input with 'feed the cat' on internal:attr=[placeholder="What needs to be done?"i]
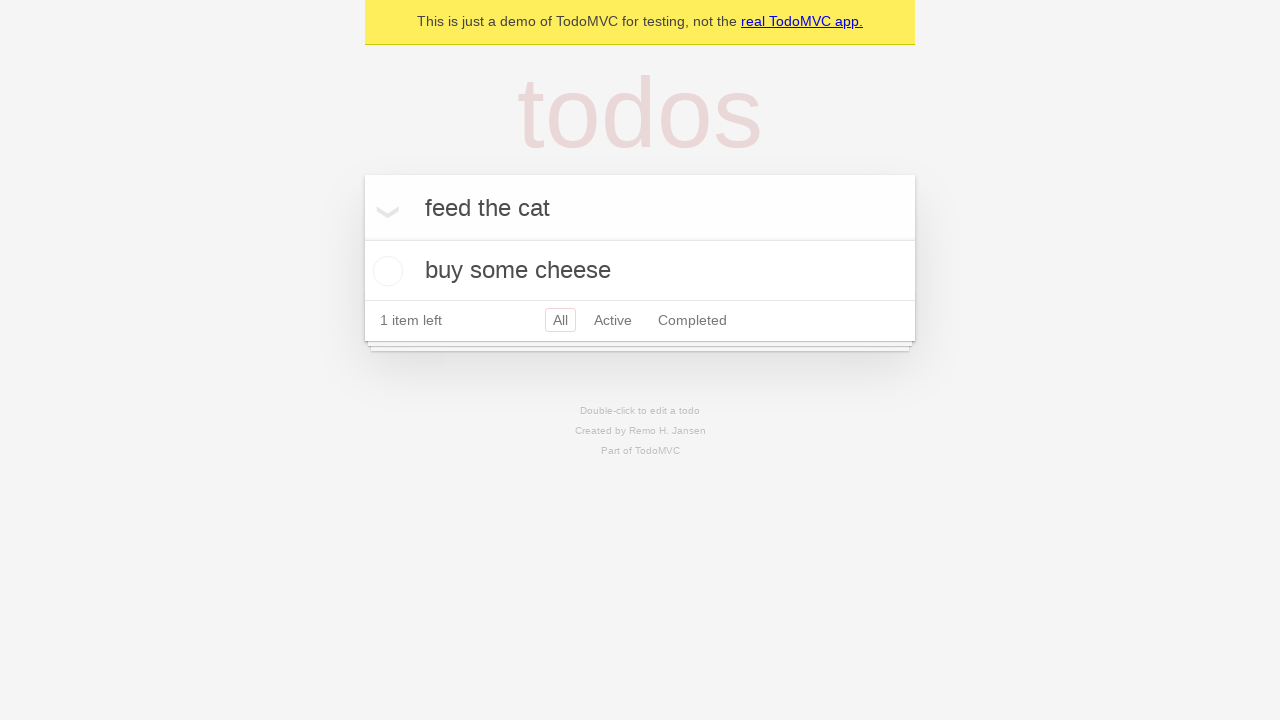

Pressed Enter to create second todo on internal:attr=[placeholder="What needs to be done?"i]
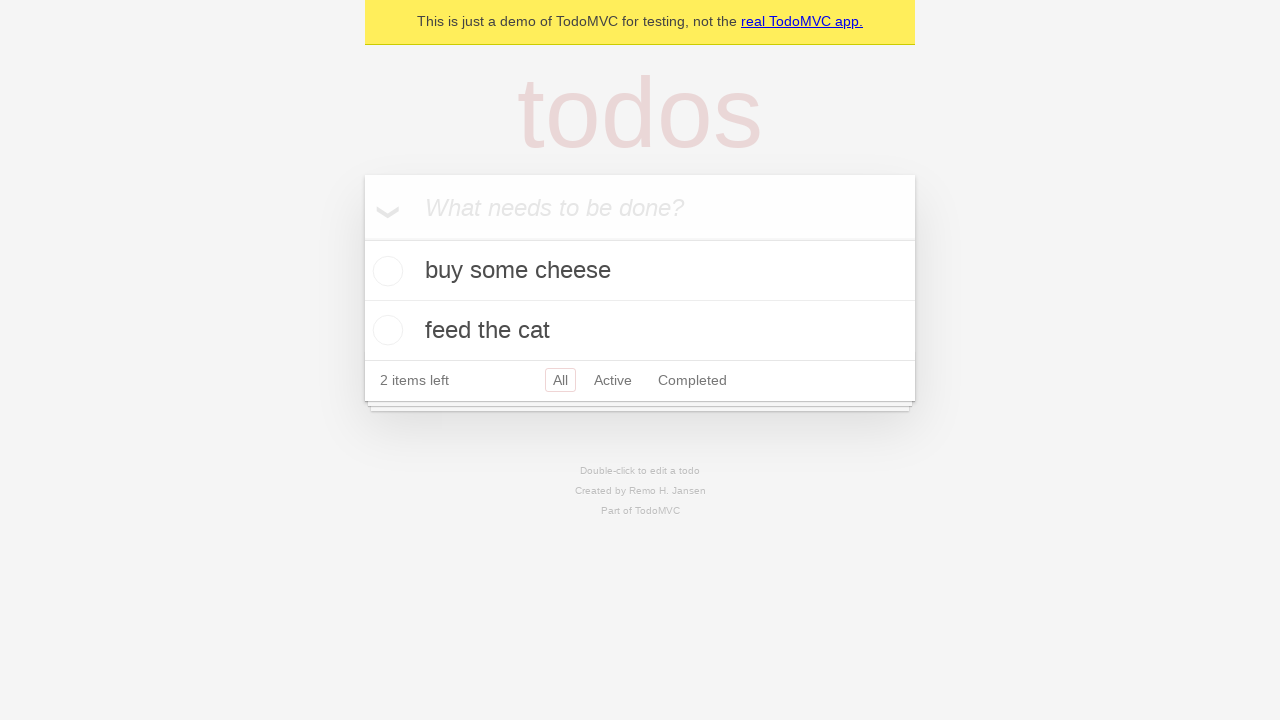

Filled todo input with 'book a doctors appointment' on internal:attr=[placeholder="What needs to be done?"i]
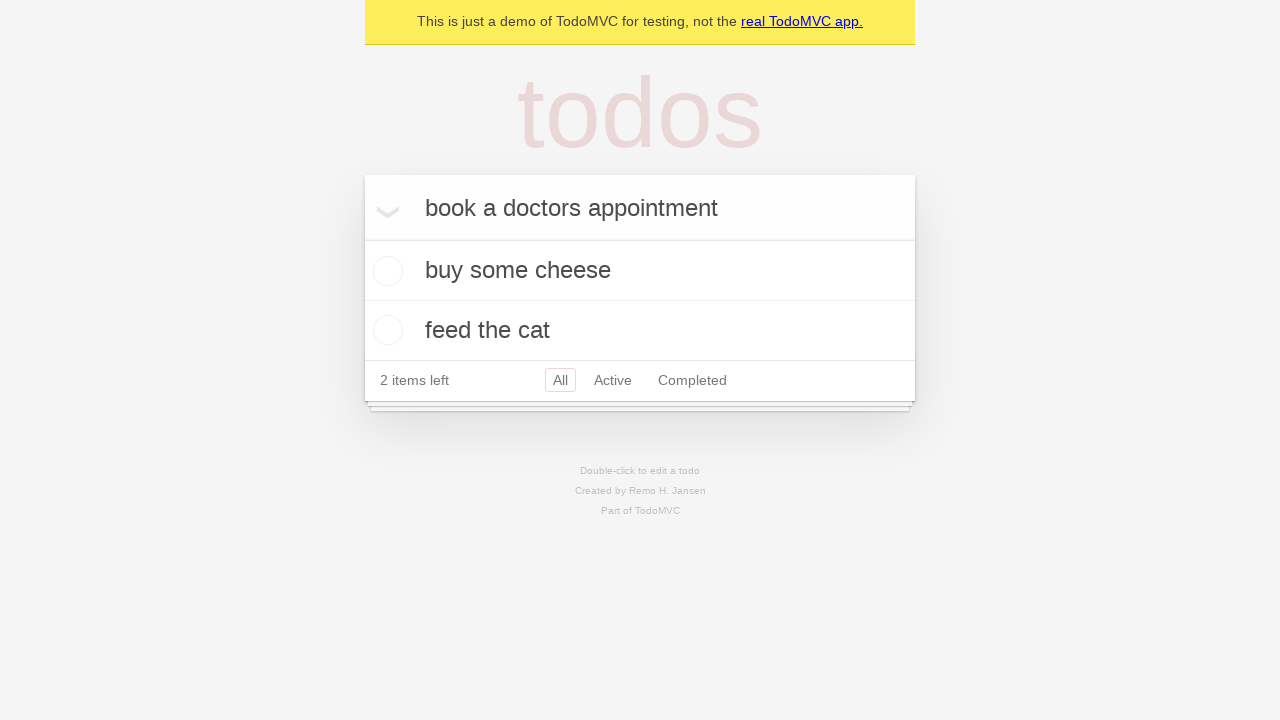

Pressed Enter to create third todo on internal:attr=[placeholder="What needs to be done?"i]
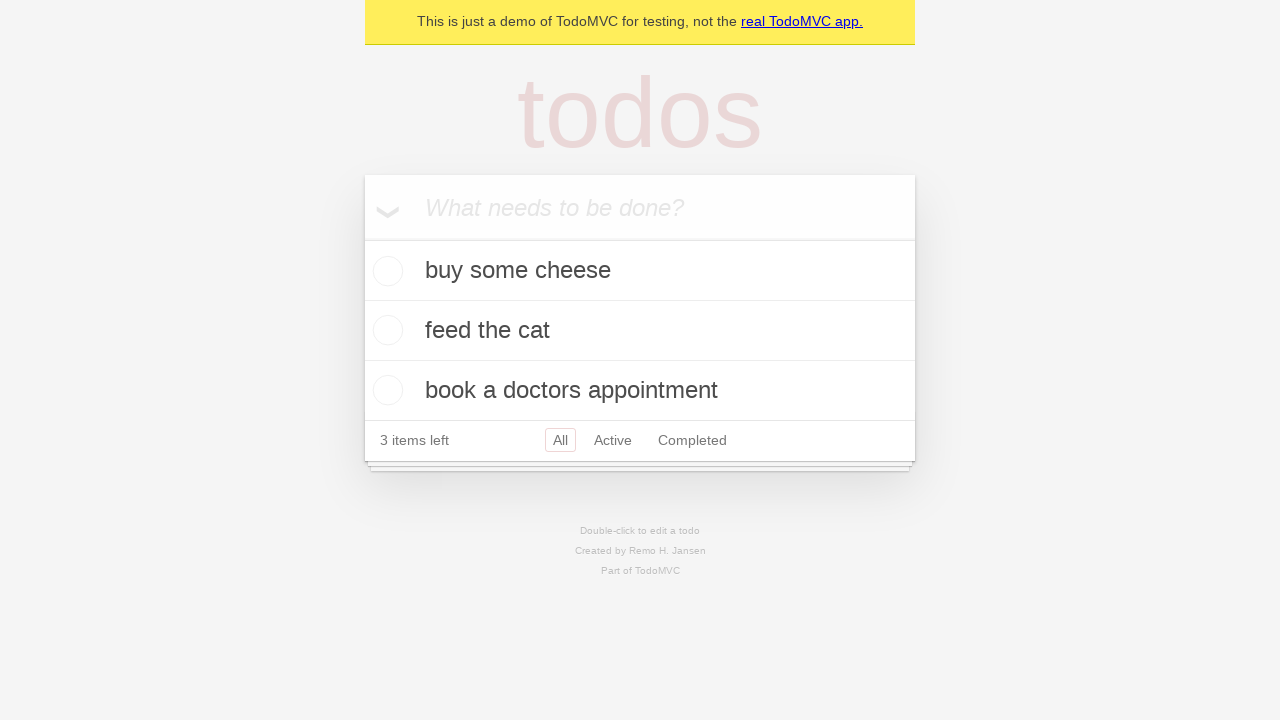

Double-clicked second todo to enter edit mode at (640, 331) on internal:testid=[data-testid="todo-item"s] >> nth=1
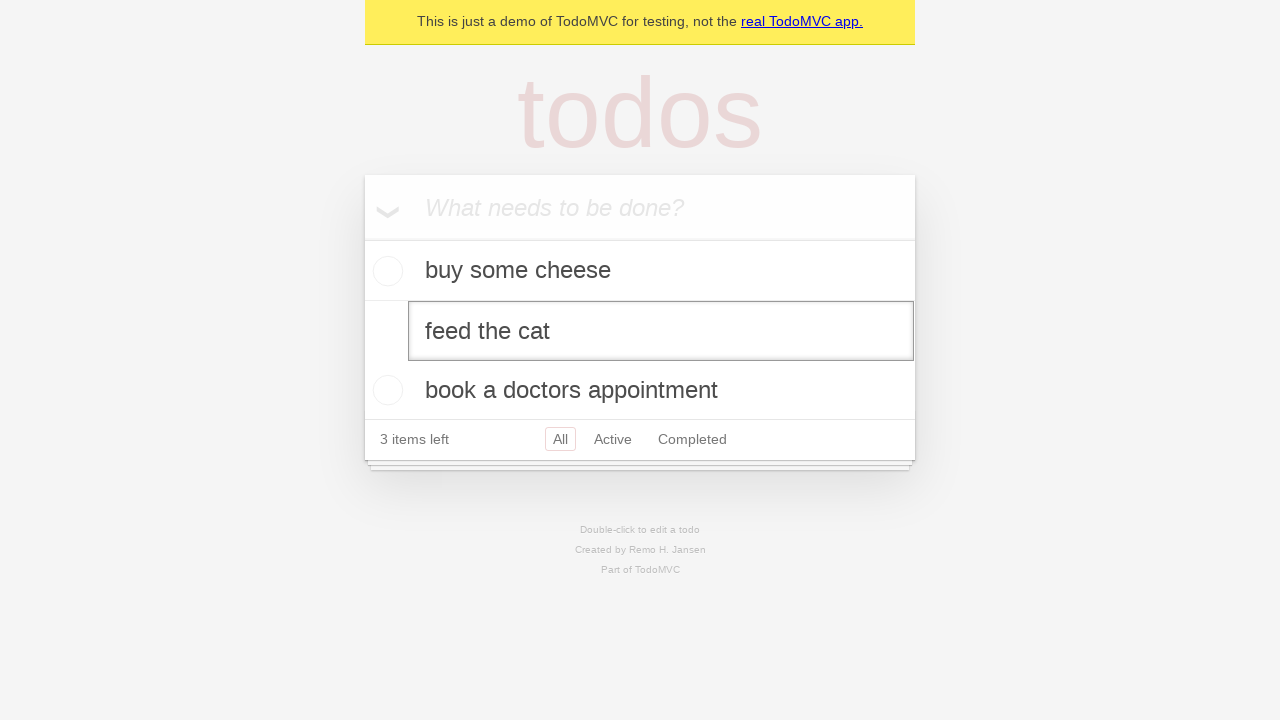

Filled todo edit field with text containing leading and trailing whitespace on internal:testid=[data-testid="todo-item"s] >> nth=1 >> internal:role=textbox[nam
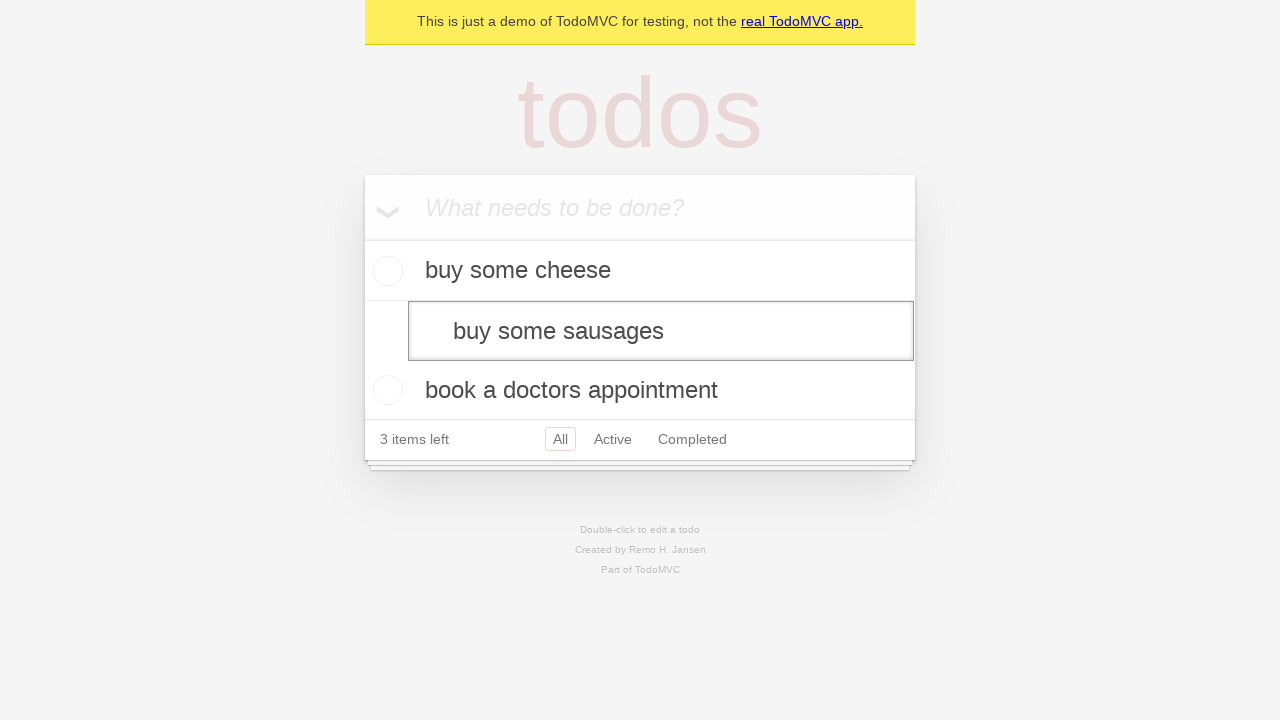

Pressed Enter to save edited todo, verifying text is trimmed on internal:testid=[data-testid="todo-item"s] >> nth=1 >> internal:role=textbox[nam
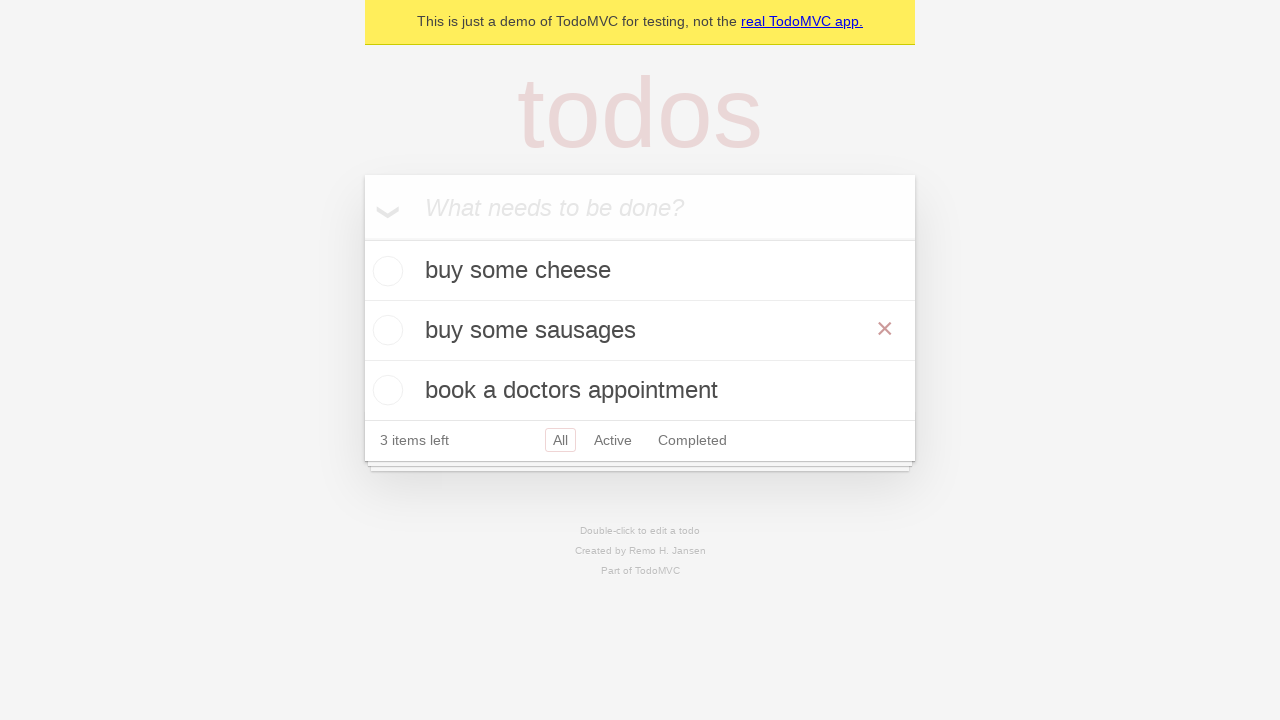

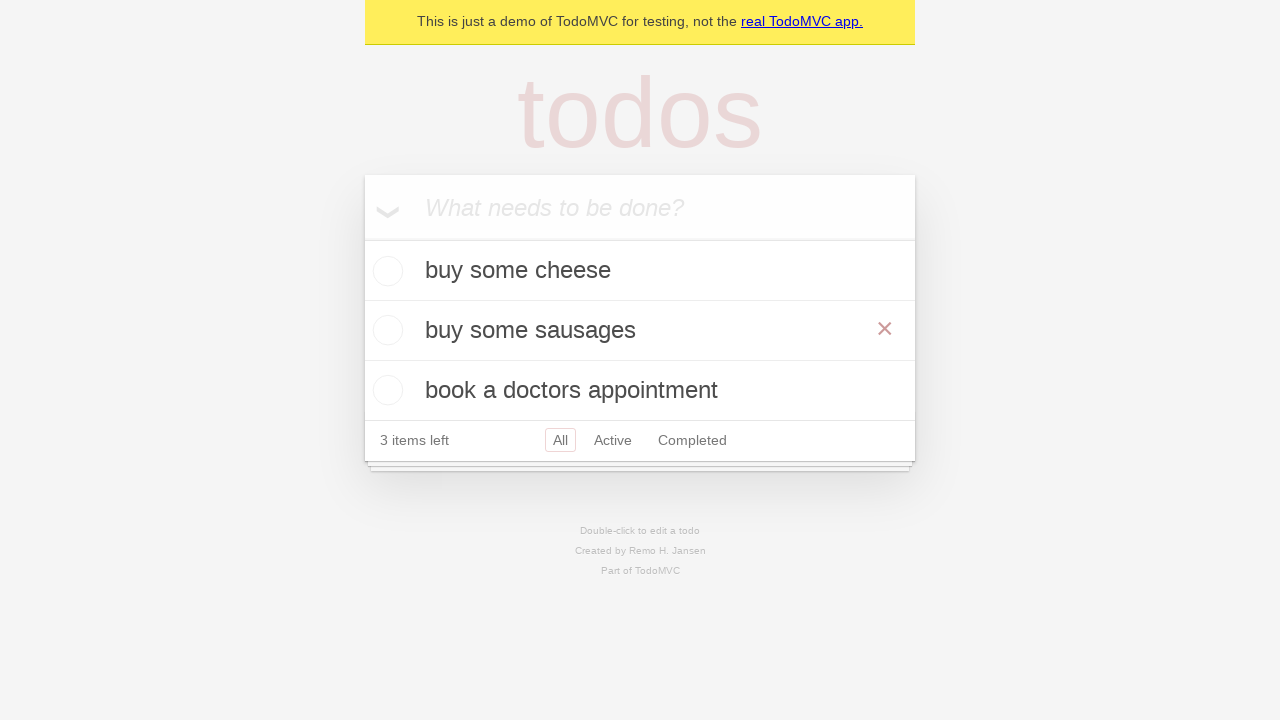